Navigates to the OrangeHRM demo homepage and verifies the page loads successfully

Starting URL: https://opensource-demo.orangehrmlive.com/

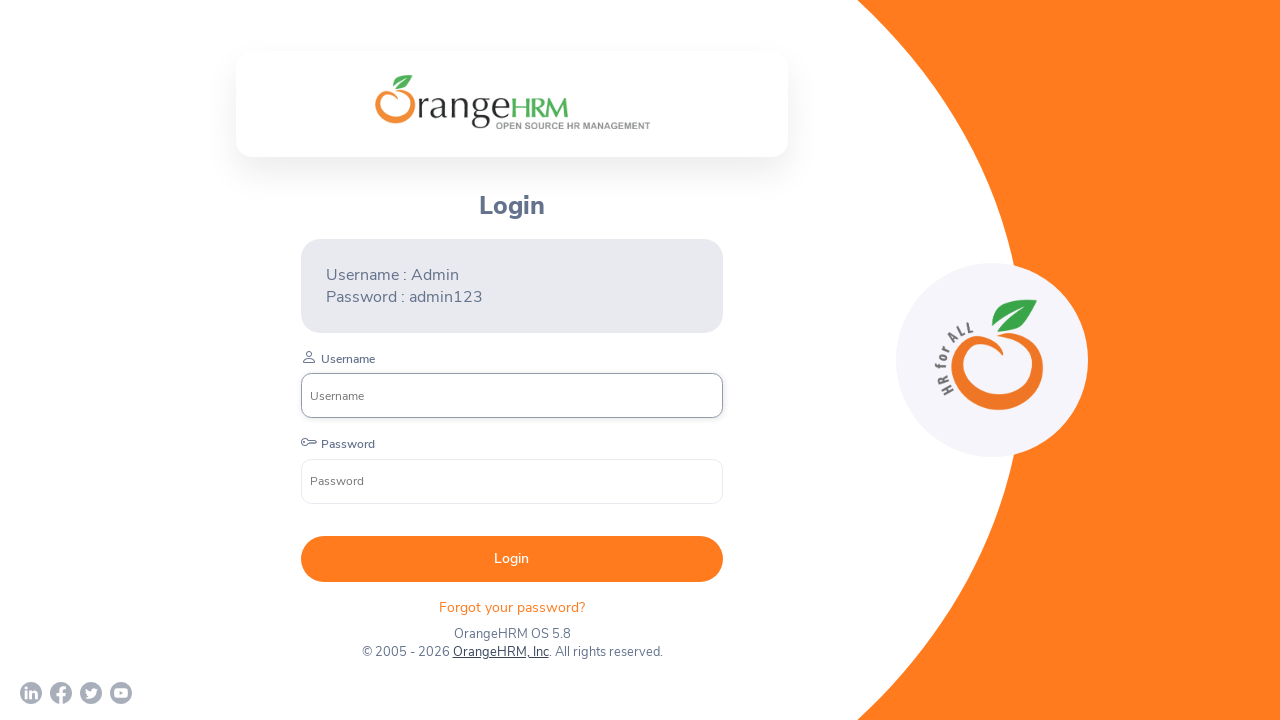

Waited for login form to load and verified username input field is present
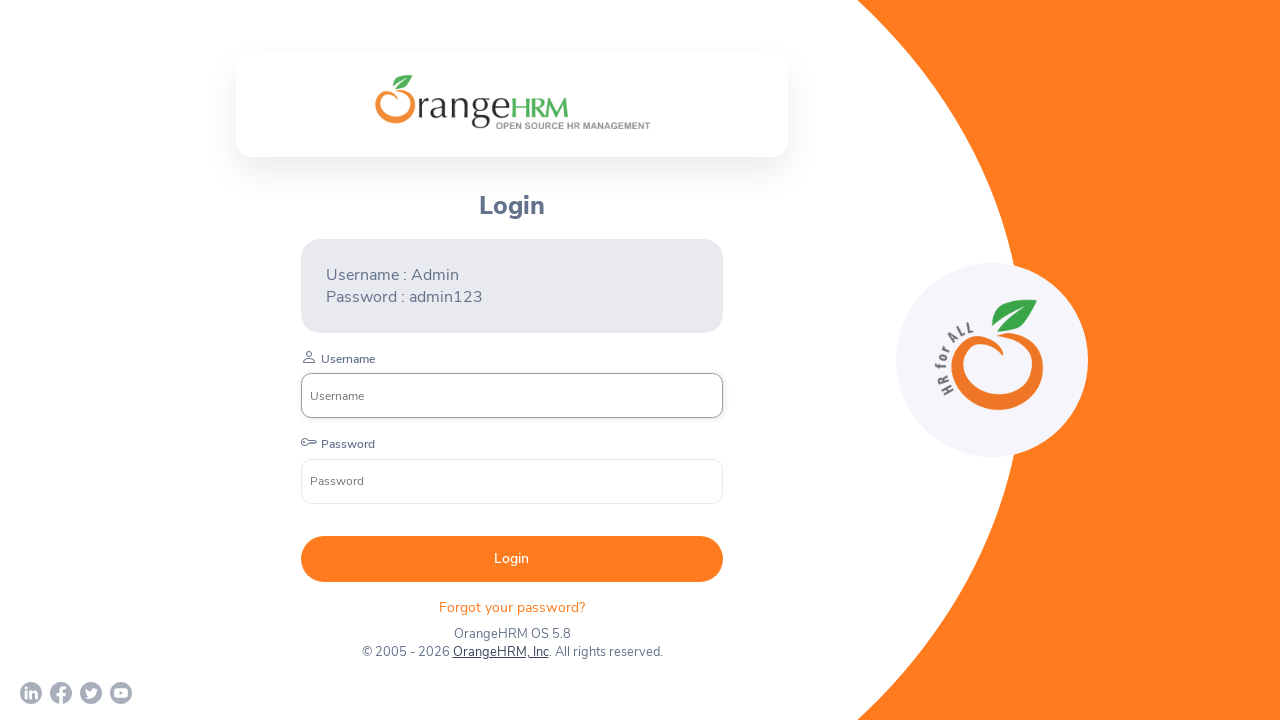

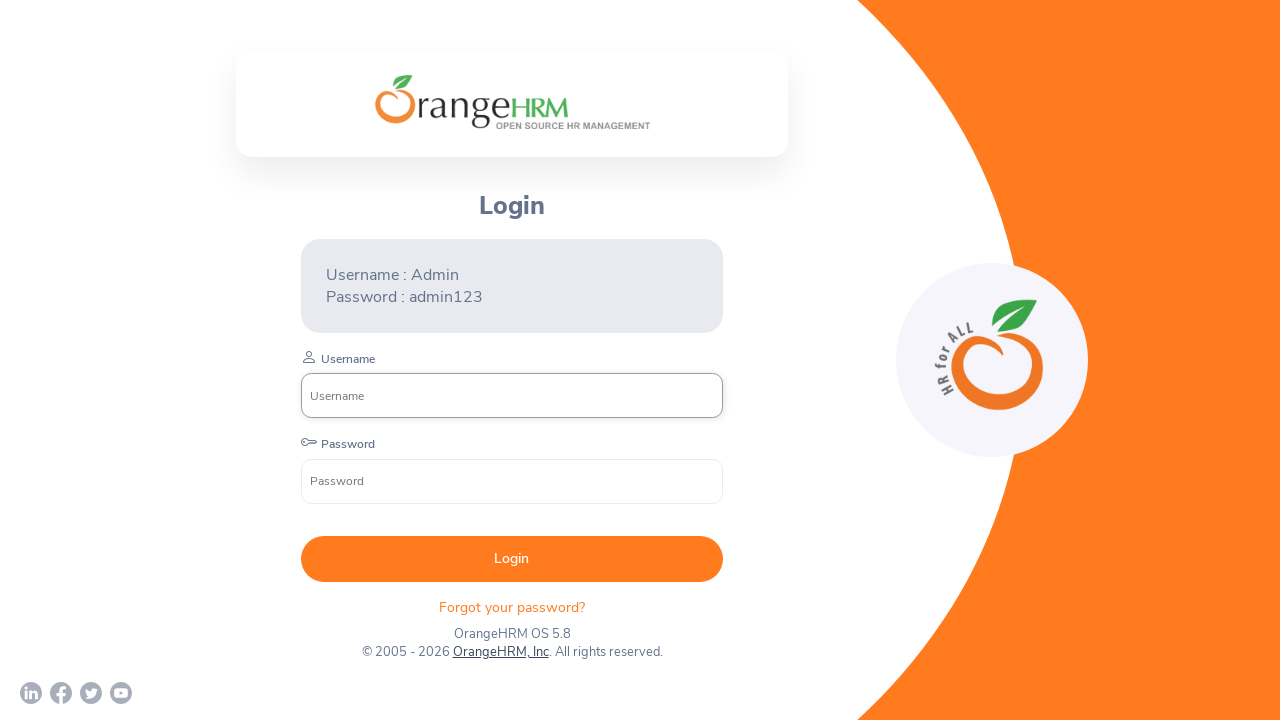